Performs a search on W3Schools by clicking the search field, clearing it, typing "python", and clicking the search button.

Starting URL: https://www.w3schools.com/

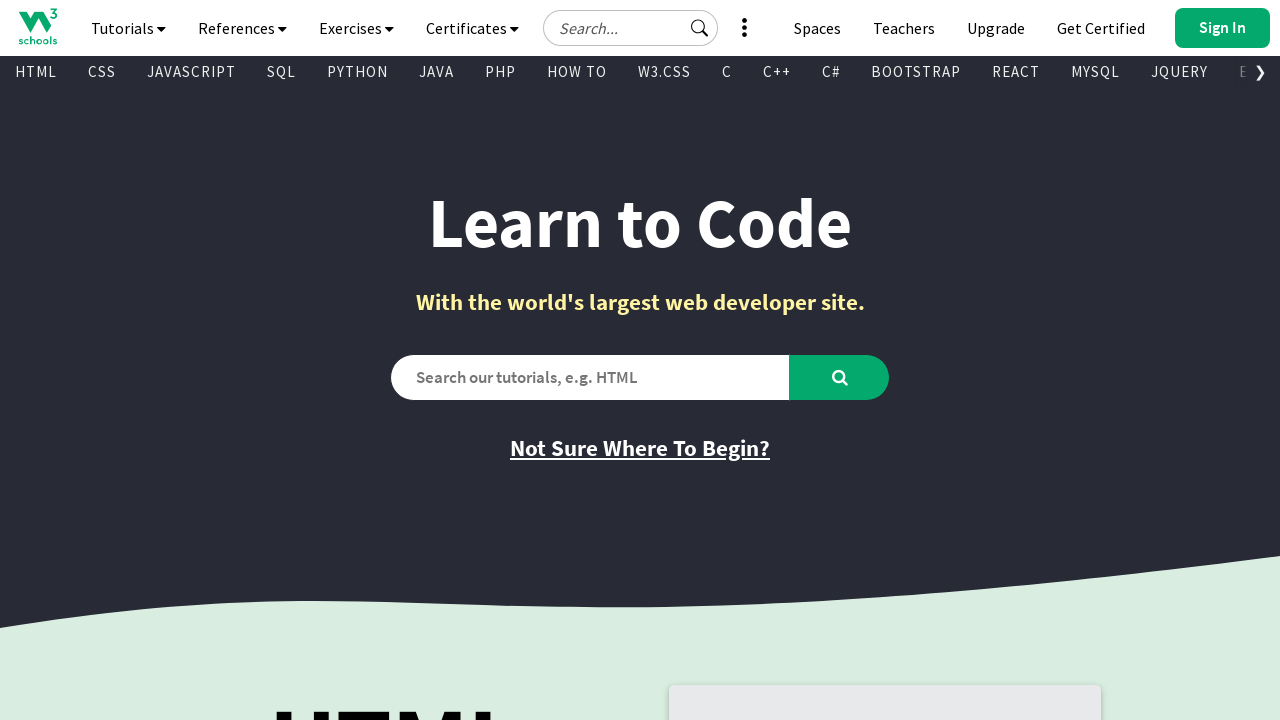

Clicked on search field at (590, 377) on #search2
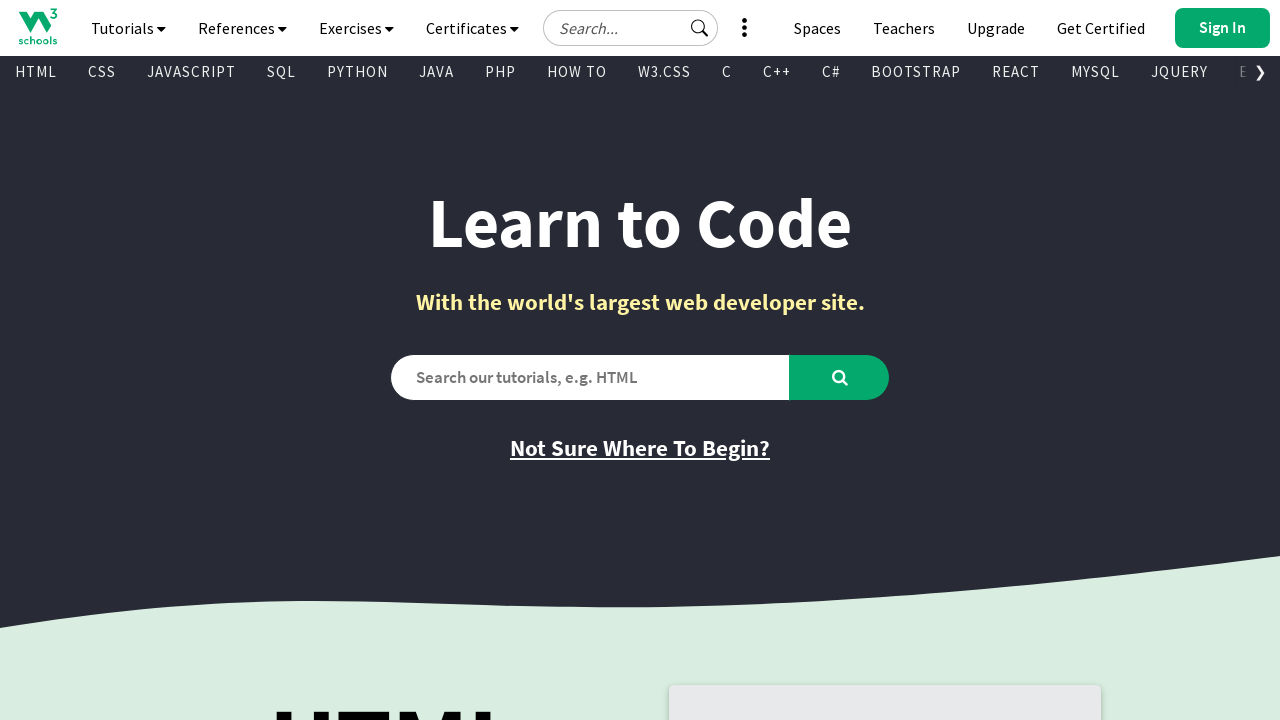

Cleared the search field on #search2
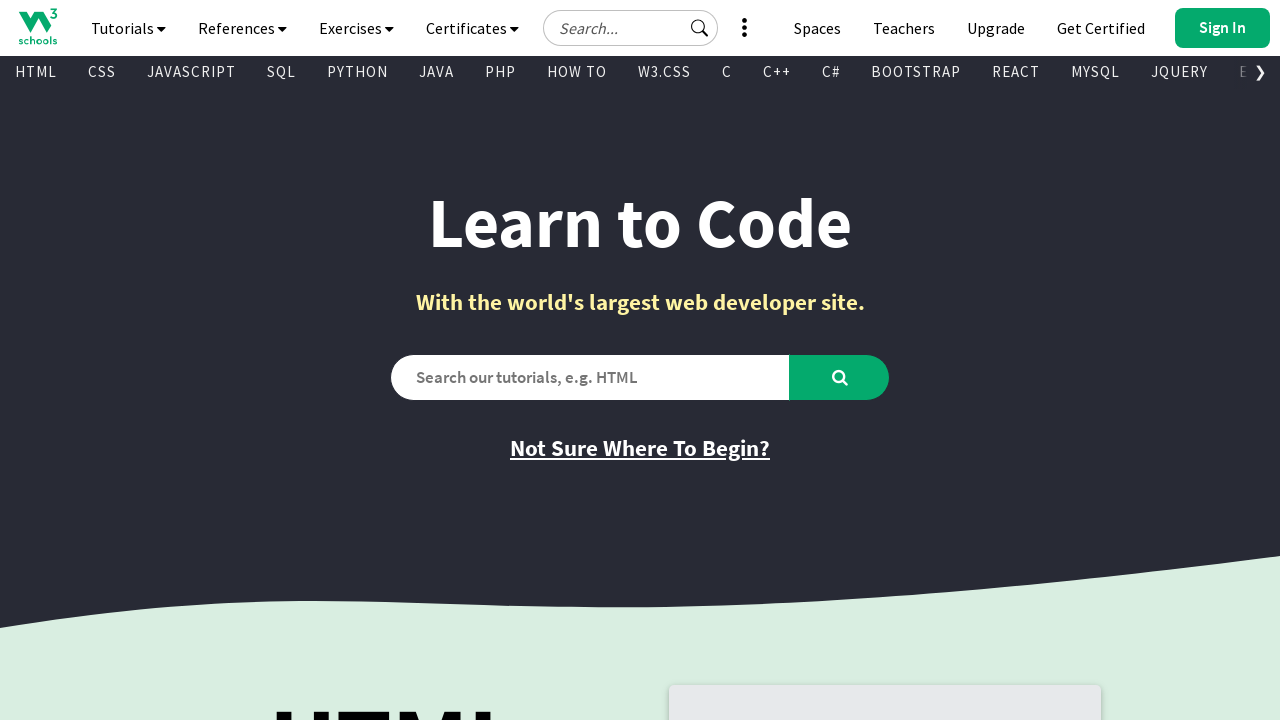

Typed 'python' into search field on #search2
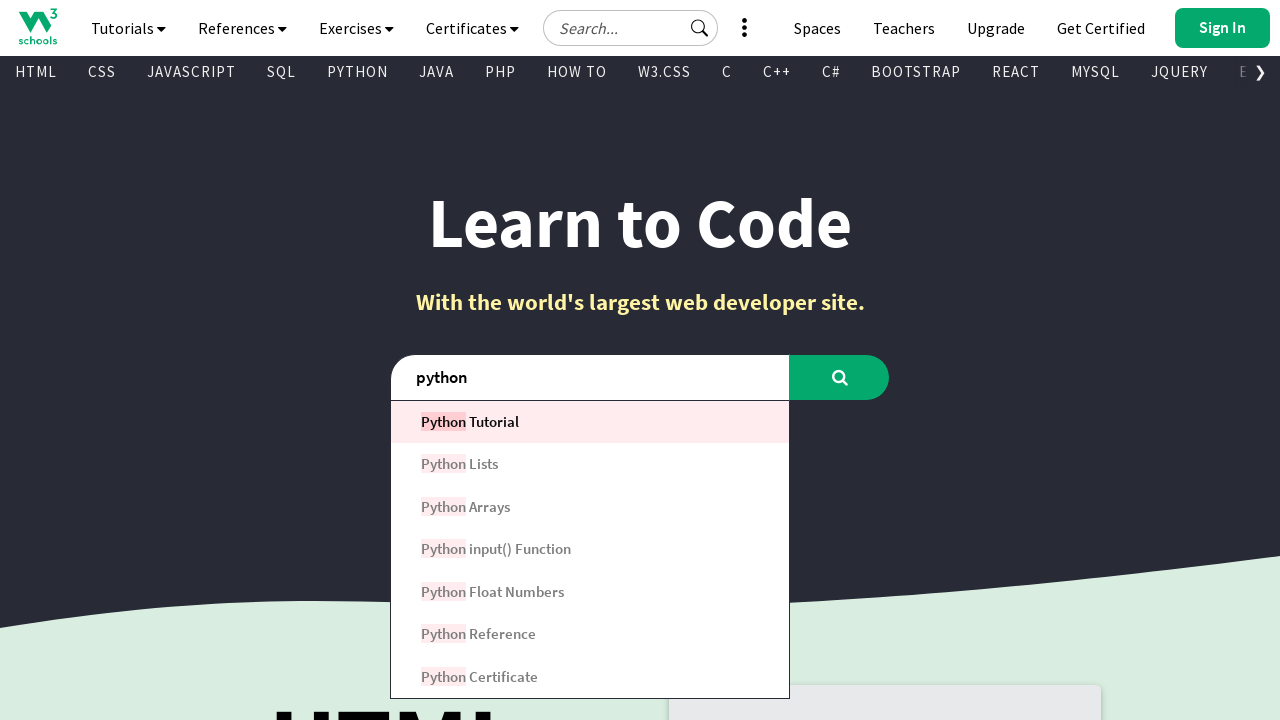

Clicked search button at (840, 377) on #learntocode_searchbtn
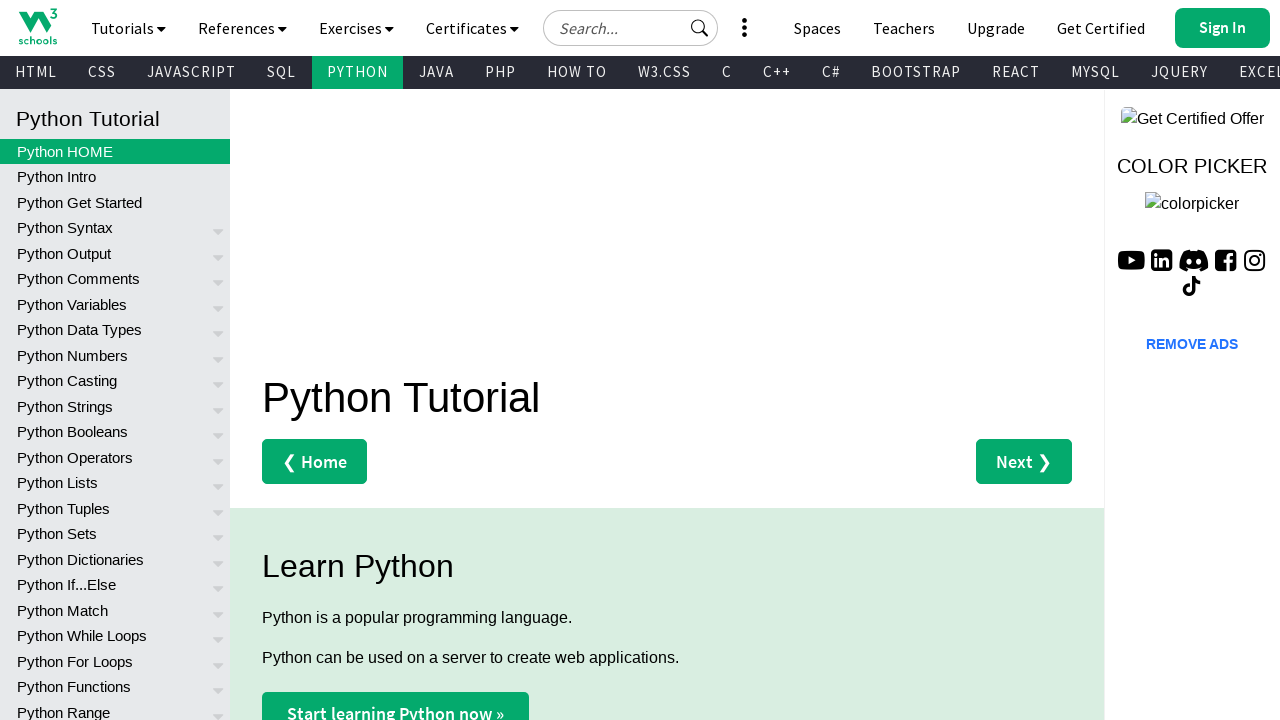

Search results loaded (networkidle)
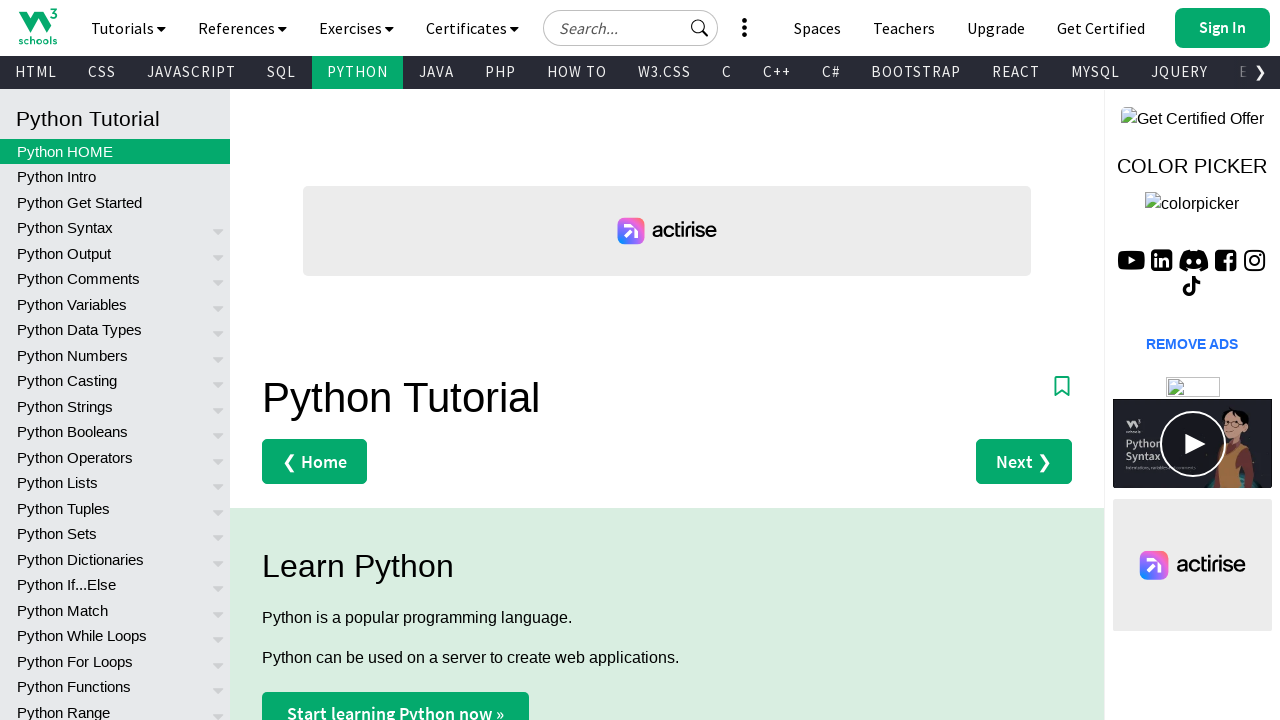

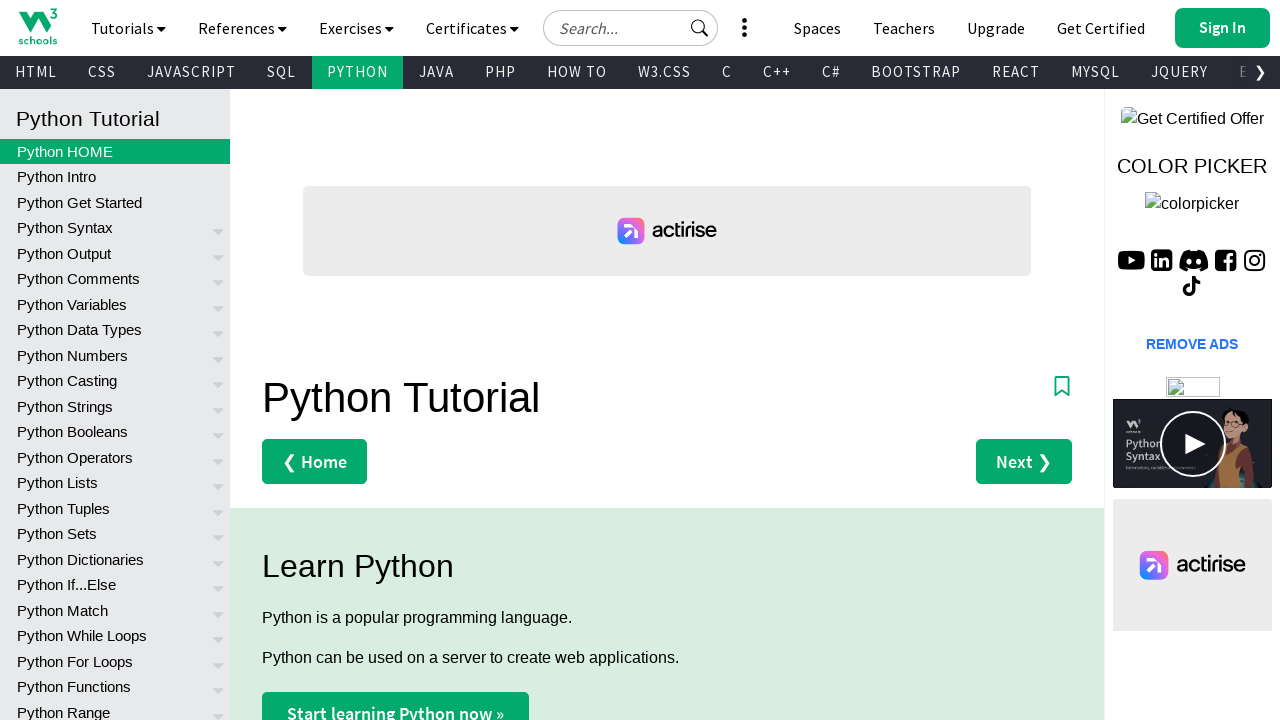